Iterates through product categories (Phones, Laptops, Monitors) and prints information about items and prices in each category

Starting URL: https://www.demoblaze.com/index.html#

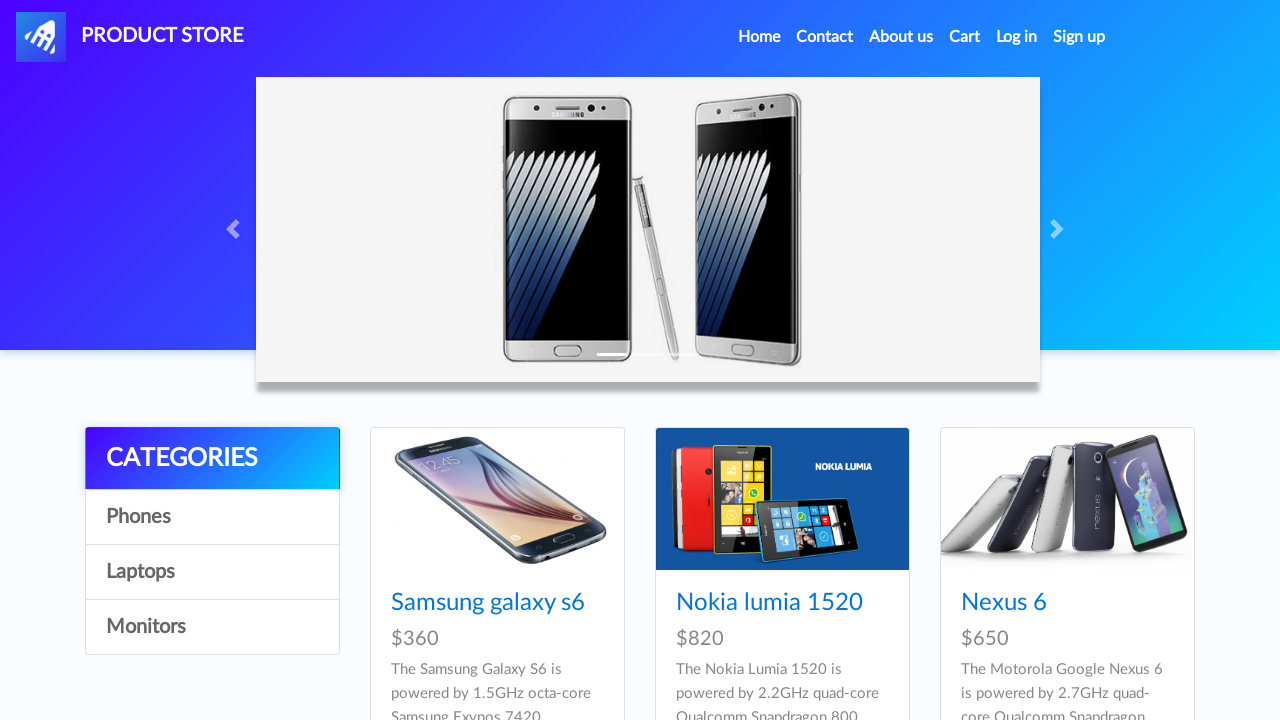

Located all product category links
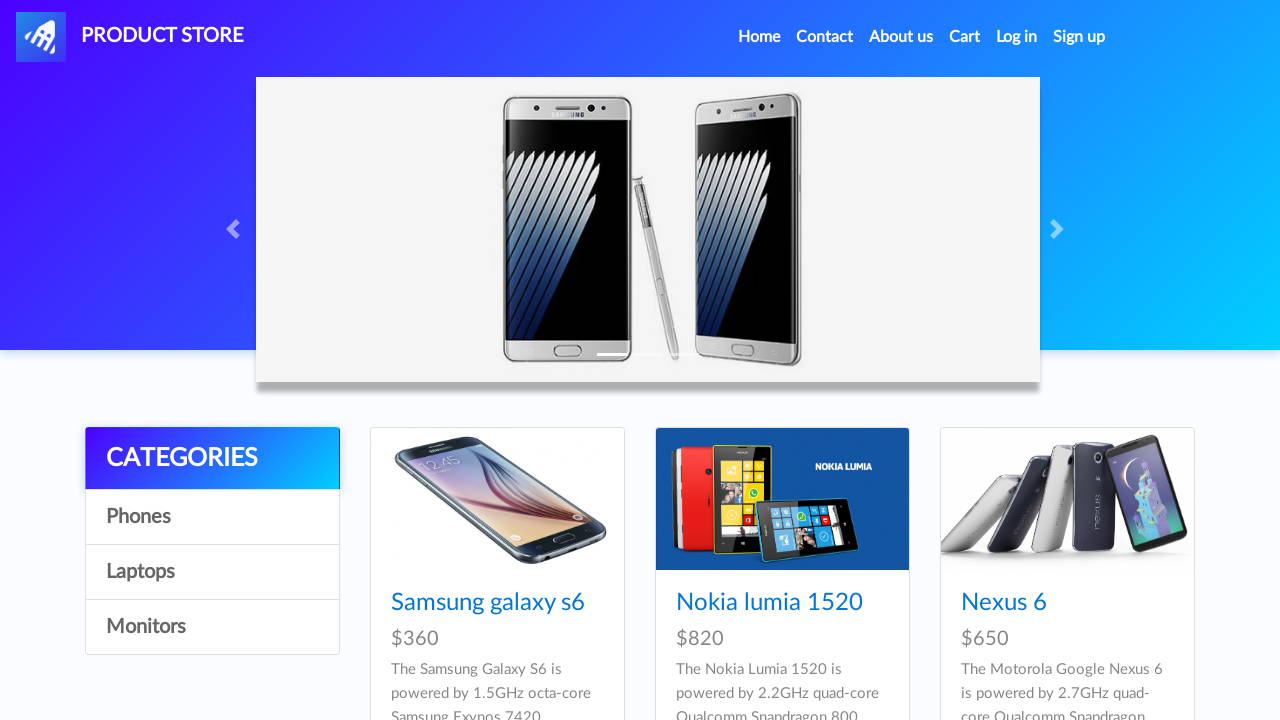

Clicked on a product category at (212, 459) on a.list-group-item >> nth=0
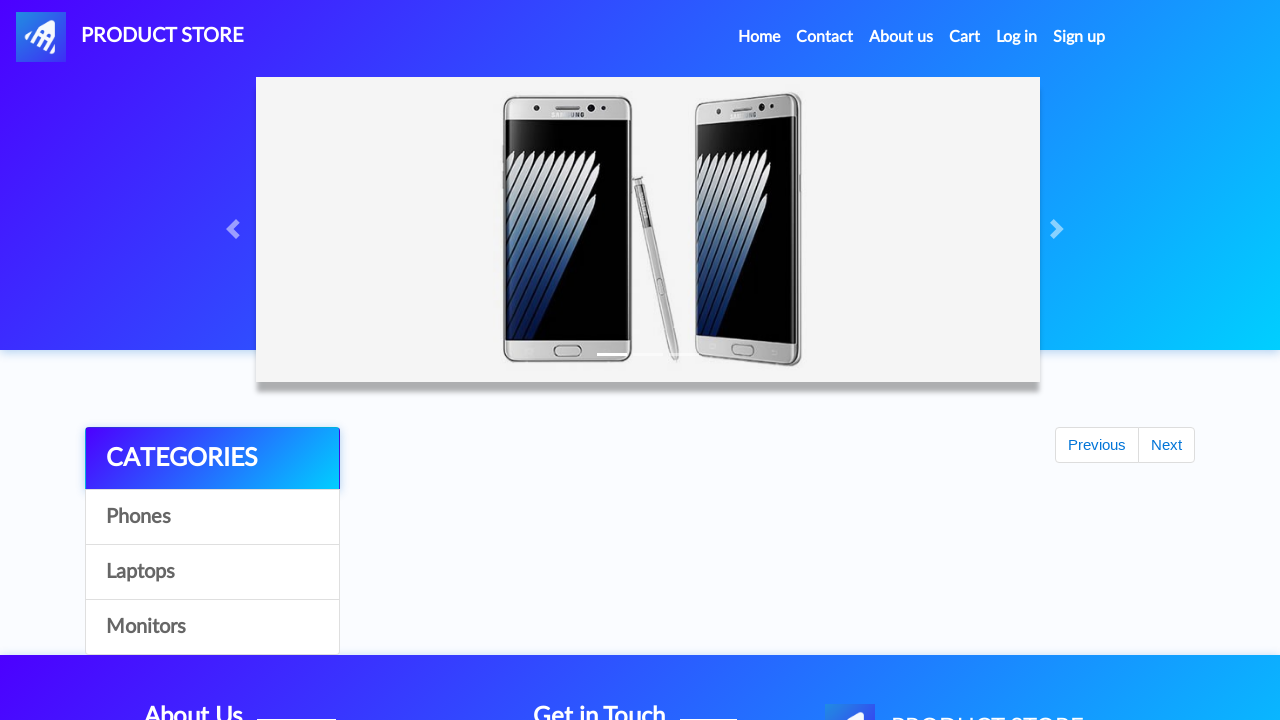

Waited 2 seconds for products to load
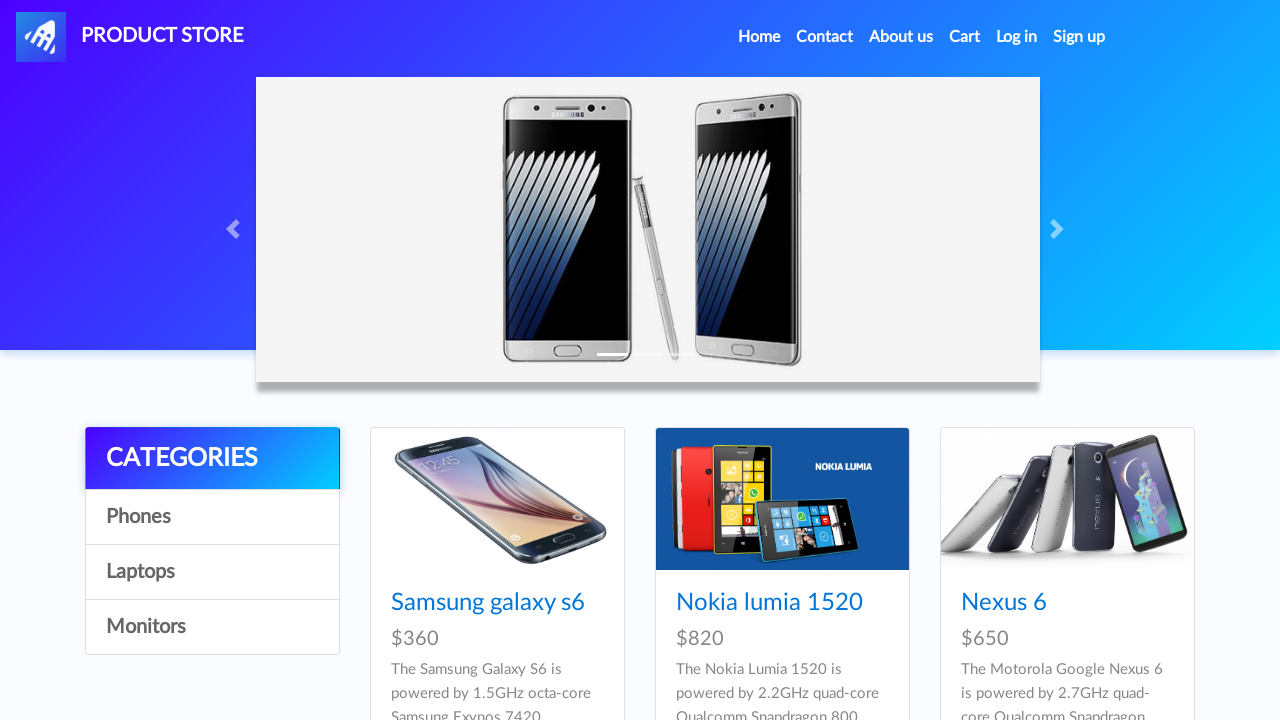

Product cards loaded and displayed in category
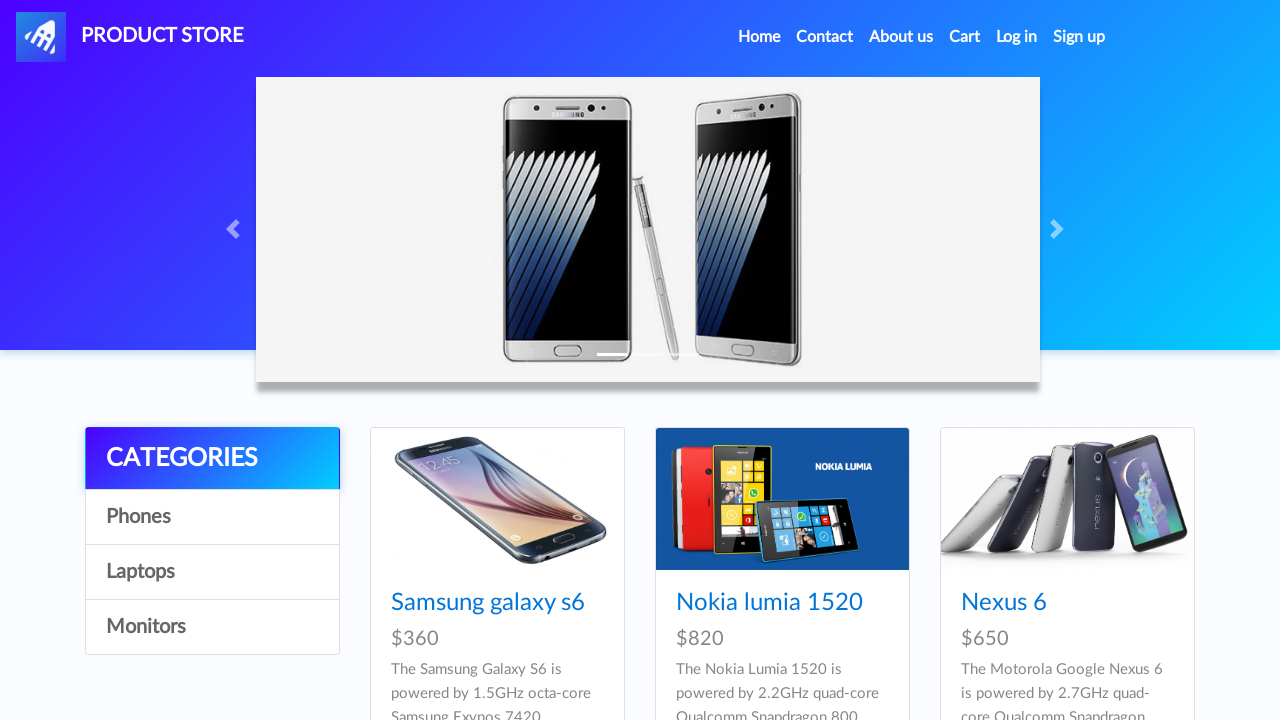

Clicked on a product category at (212, 517) on a.list-group-item >> nth=1
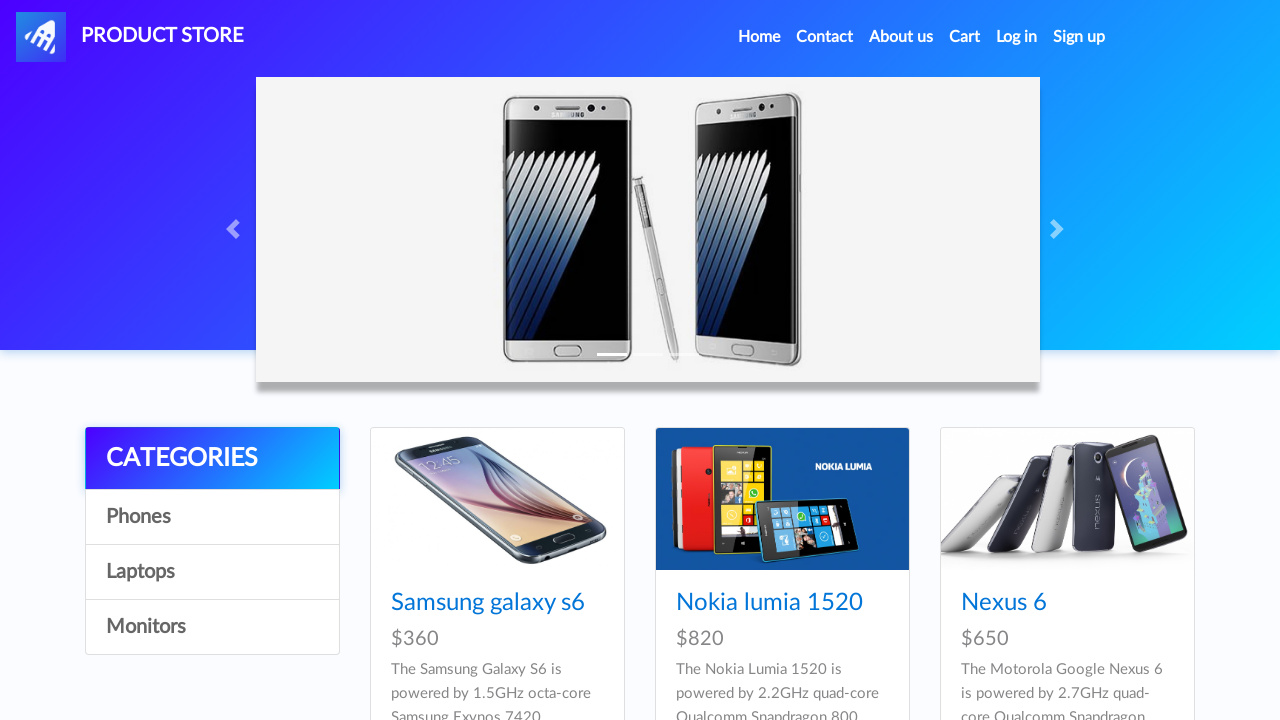

Waited 2 seconds for products to load
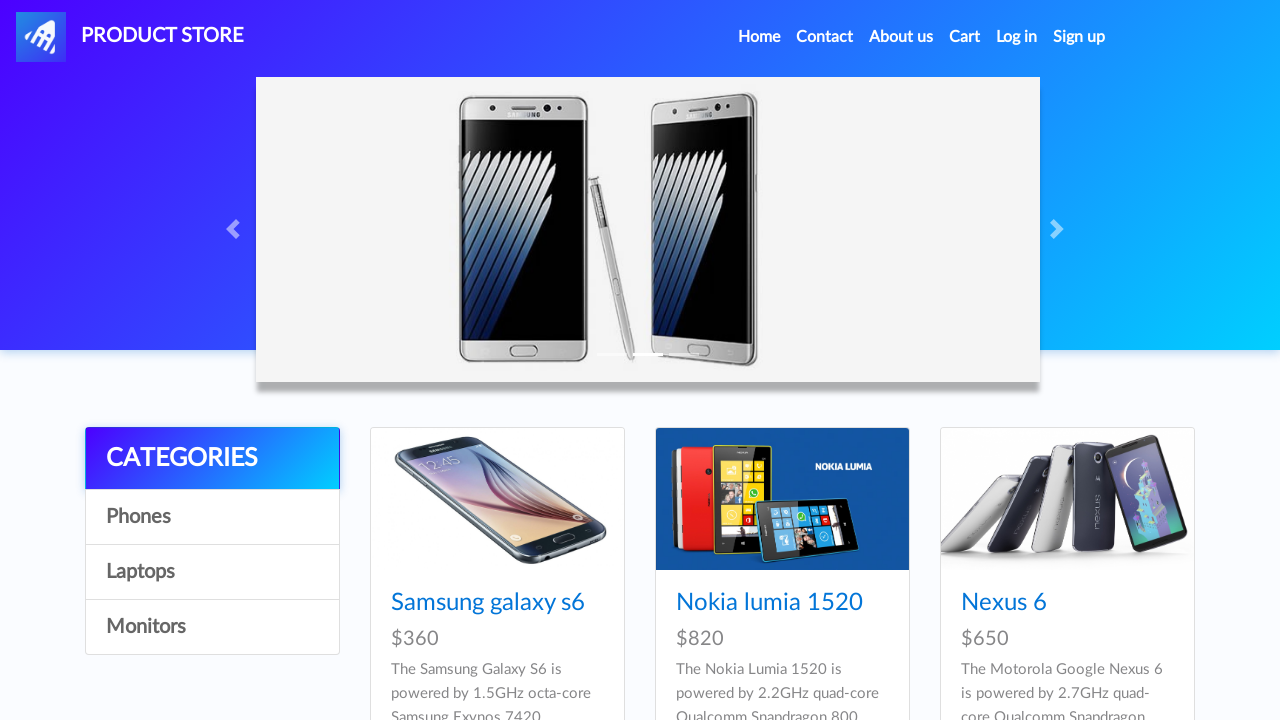

Product cards loaded and displayed in category
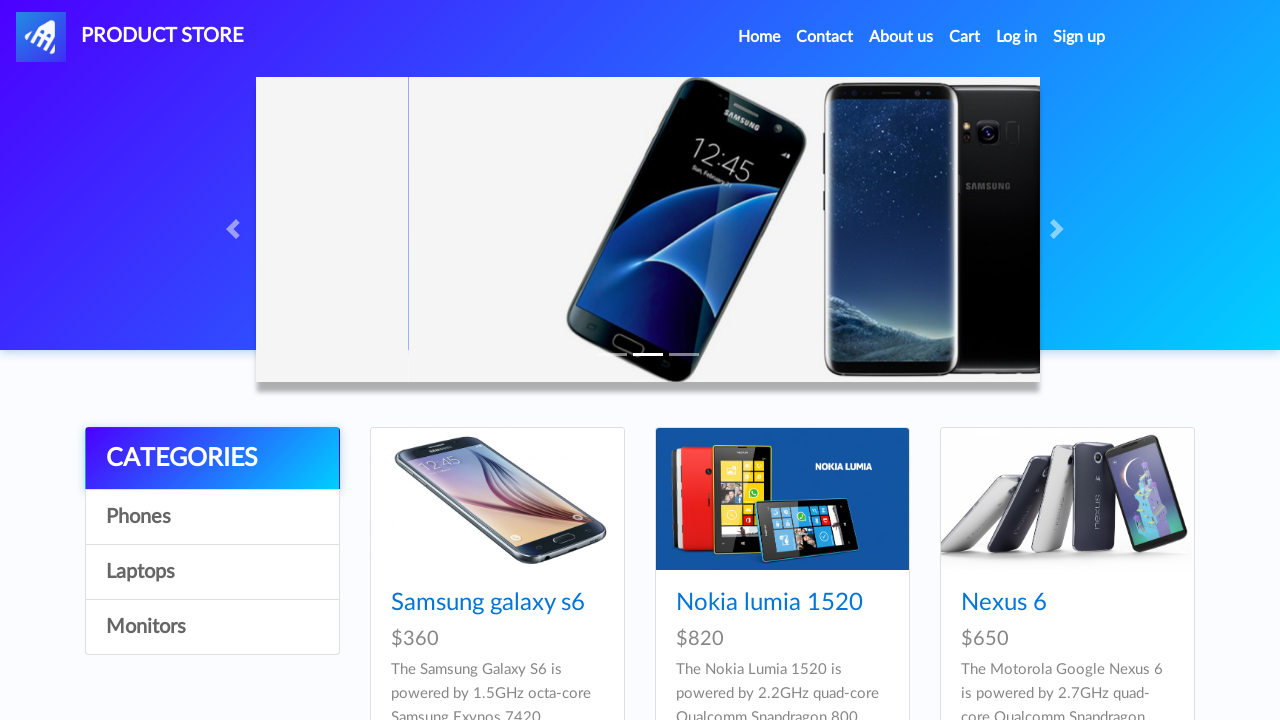

Clicked on a product category at (212, 572) on a.list-group-item >> nth=2
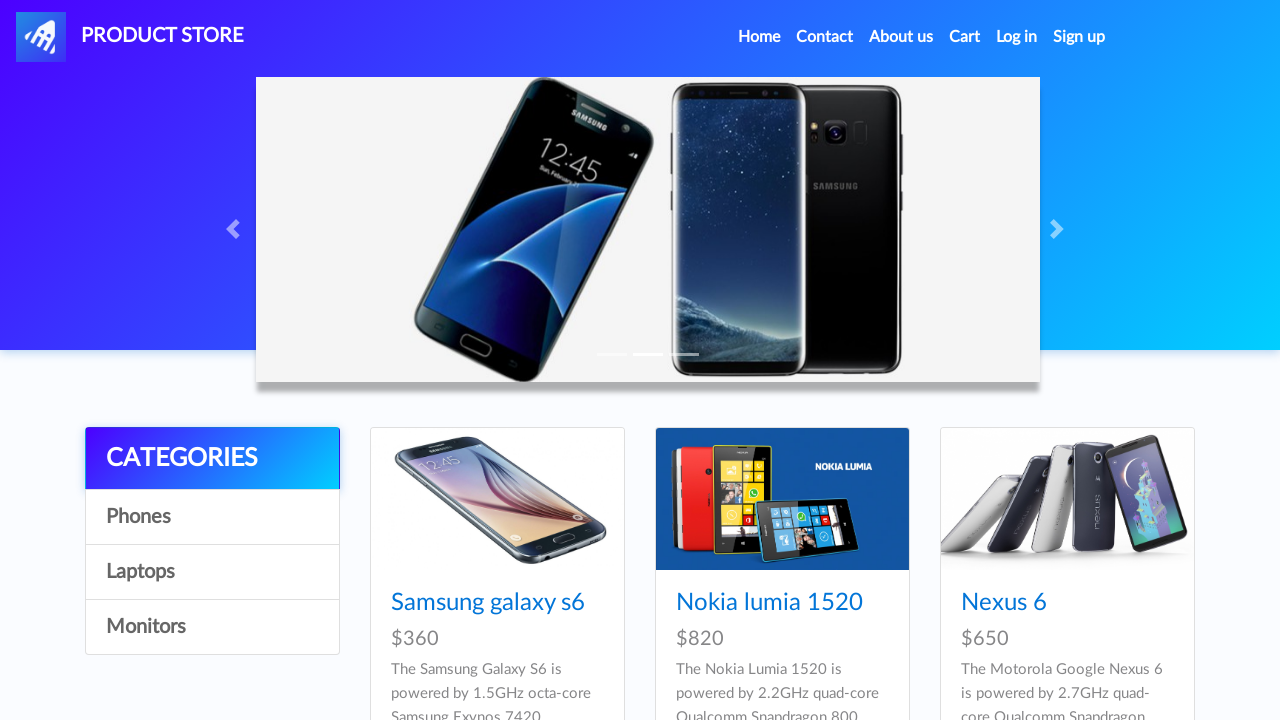

Waited 2 seconds for products to load
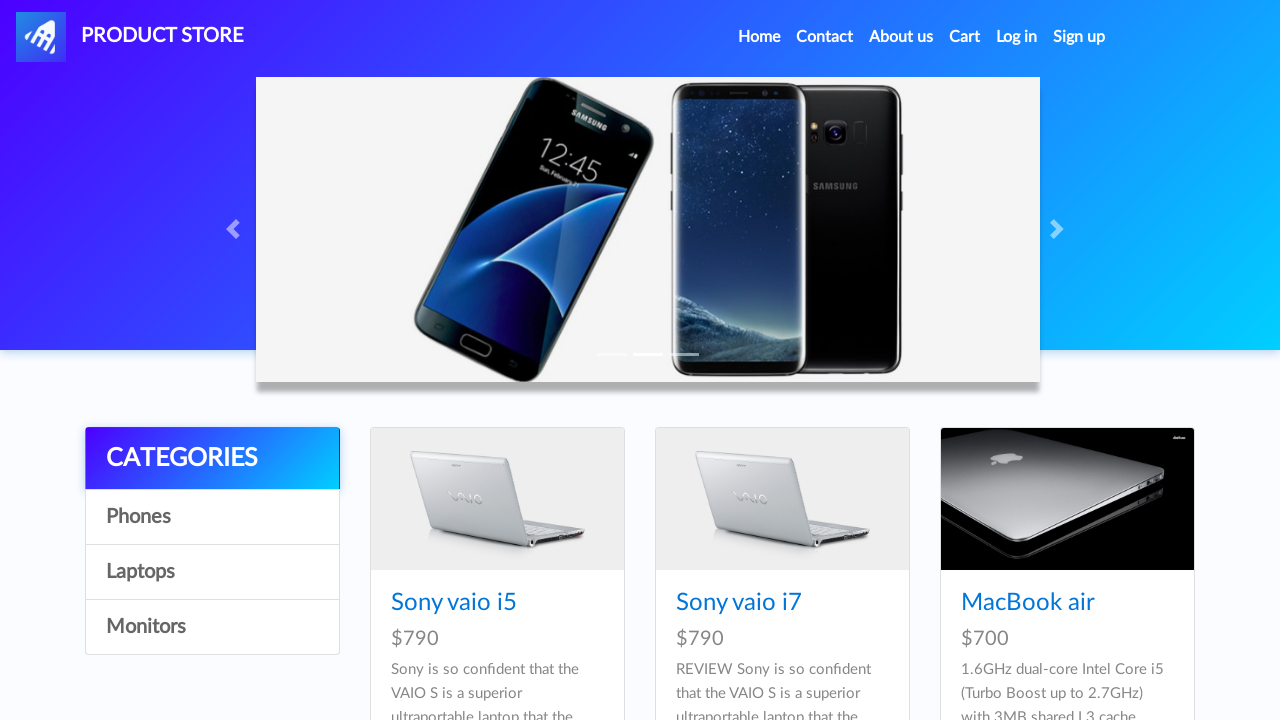

Product cards loaded and displayed in category
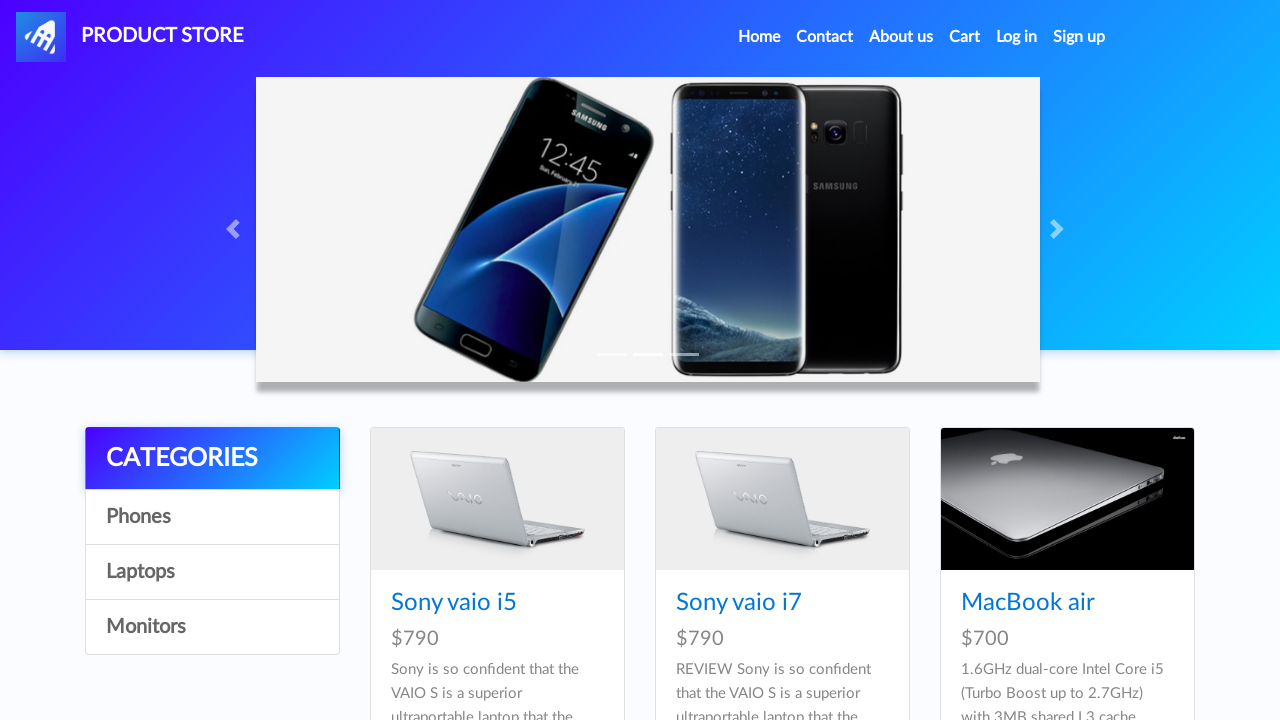

Clicked on a product category at (212, 627) on a.list-group-item >> nth=3
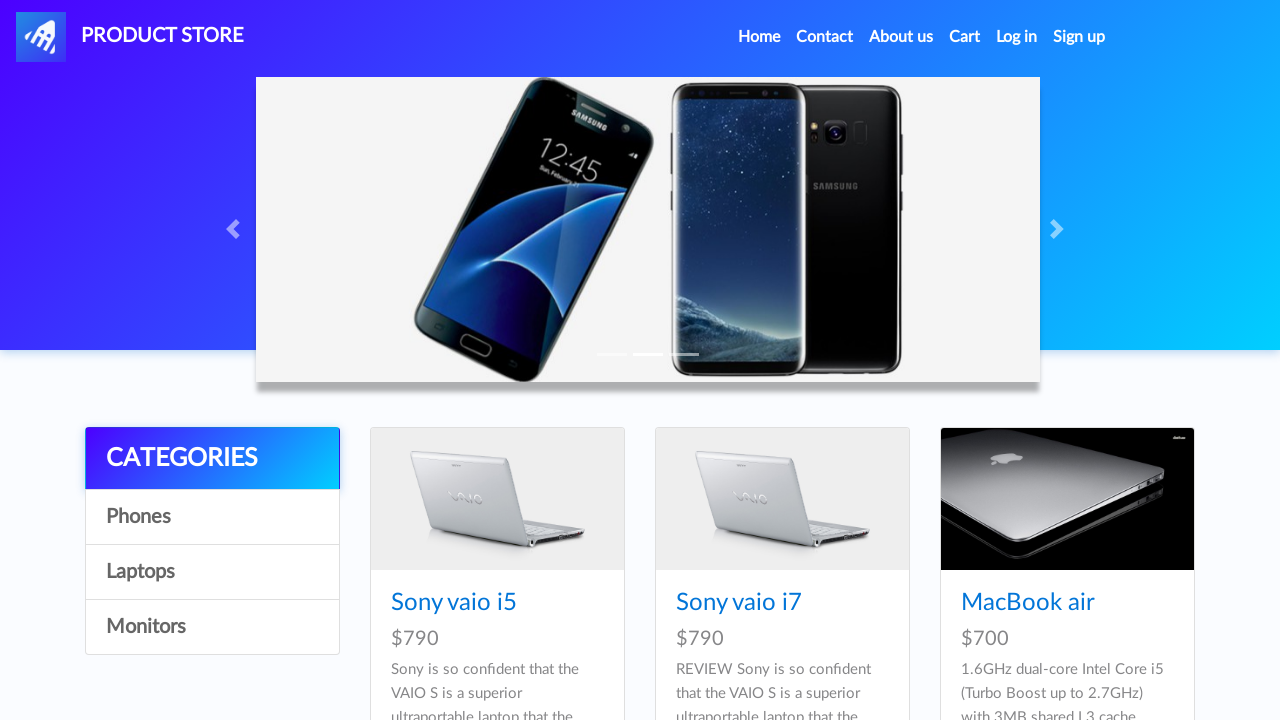

Waited 2 seconds for products to load
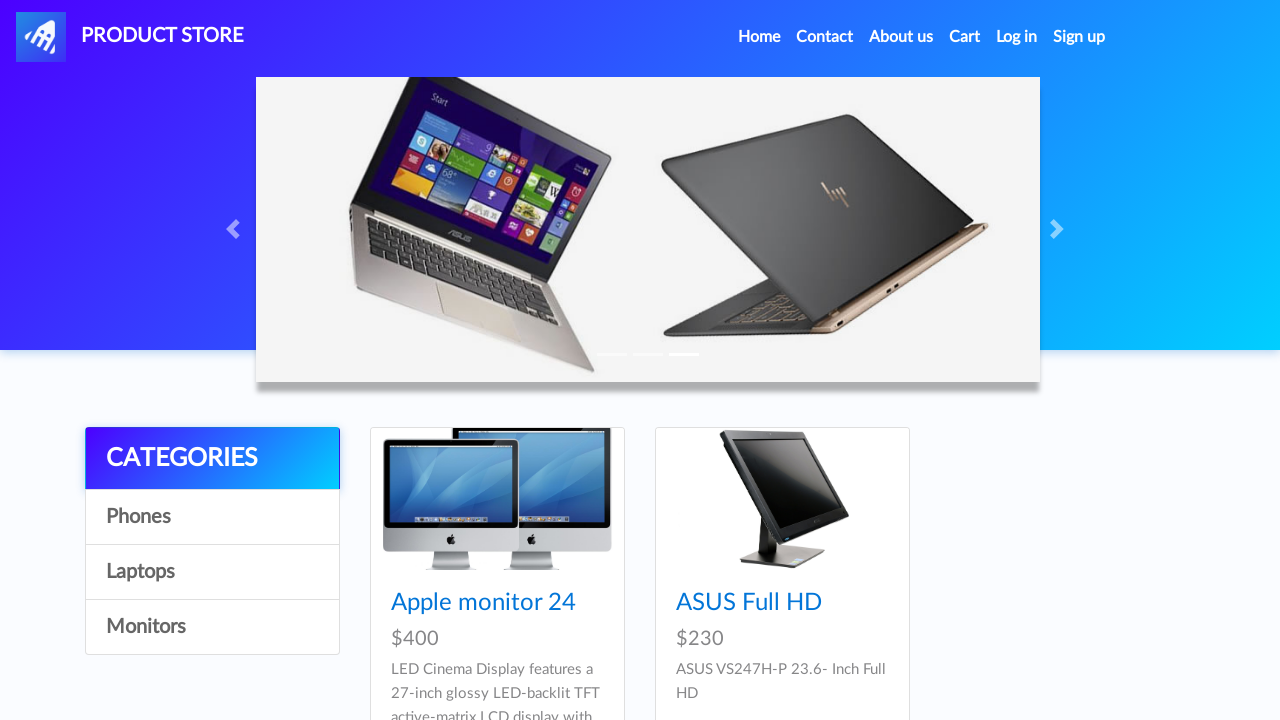

Product cards loaded and displayed in category
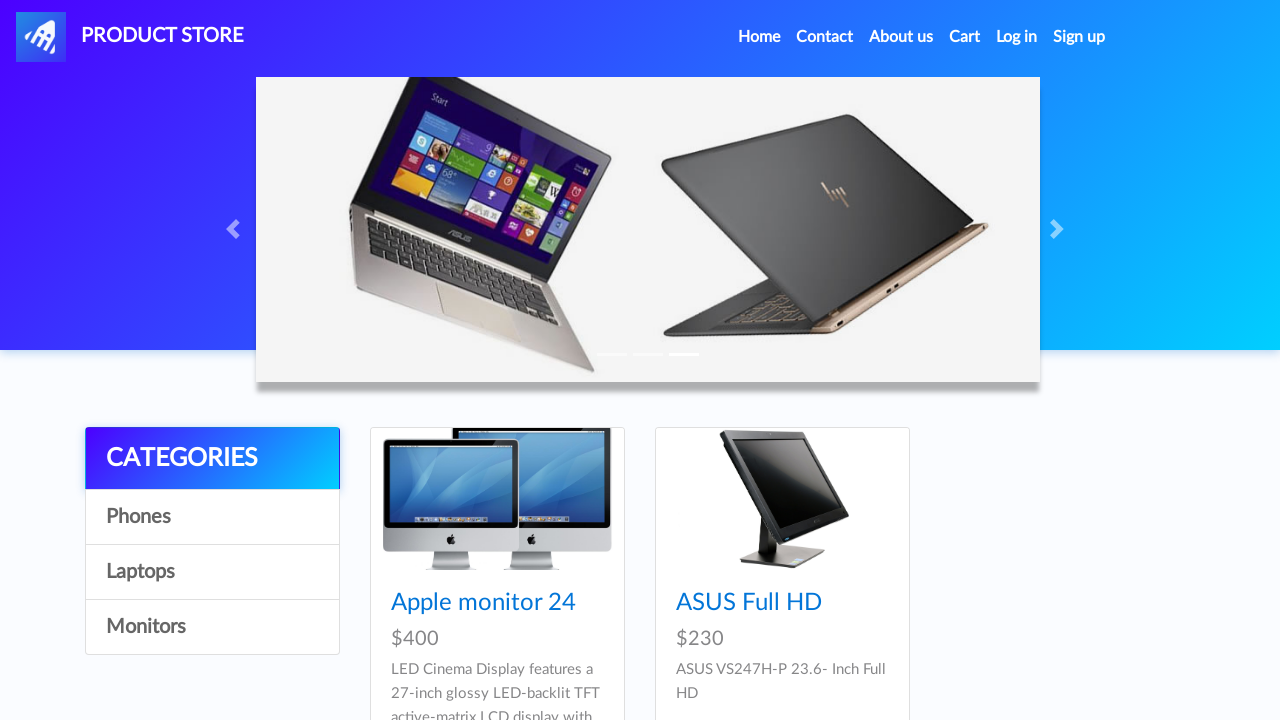

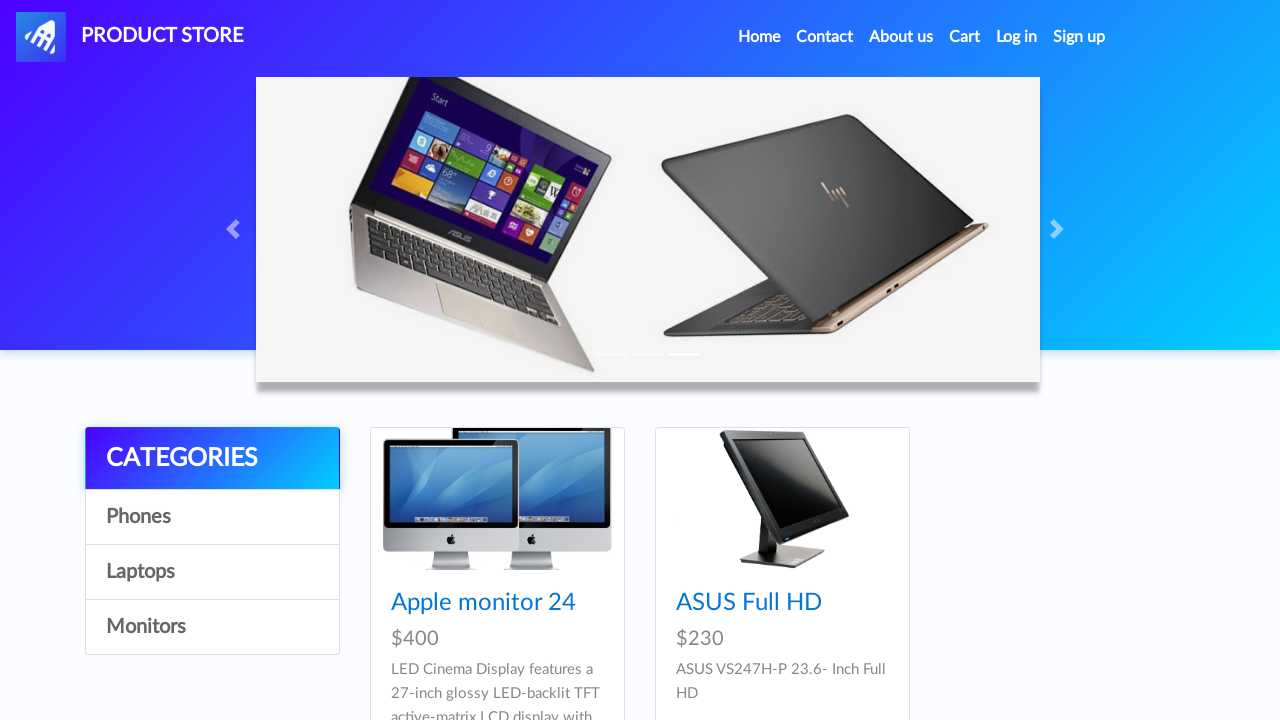